Tests that an error message appears when trying to save an employee with an empty name field

Starting URL: https://devmountain-qa.github.io/employee-manager/1.2_Version/index.html

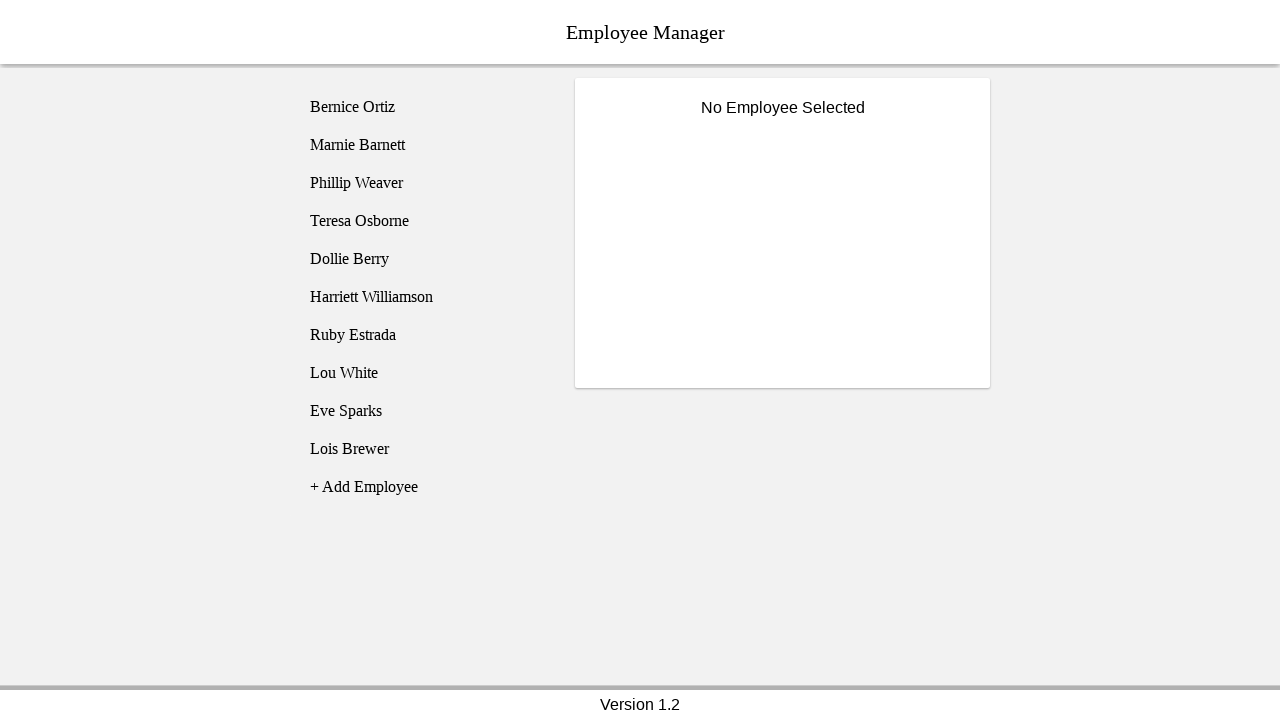

Clicked on Bernice Ortiz employee at (425, 107) on [name='employee1']
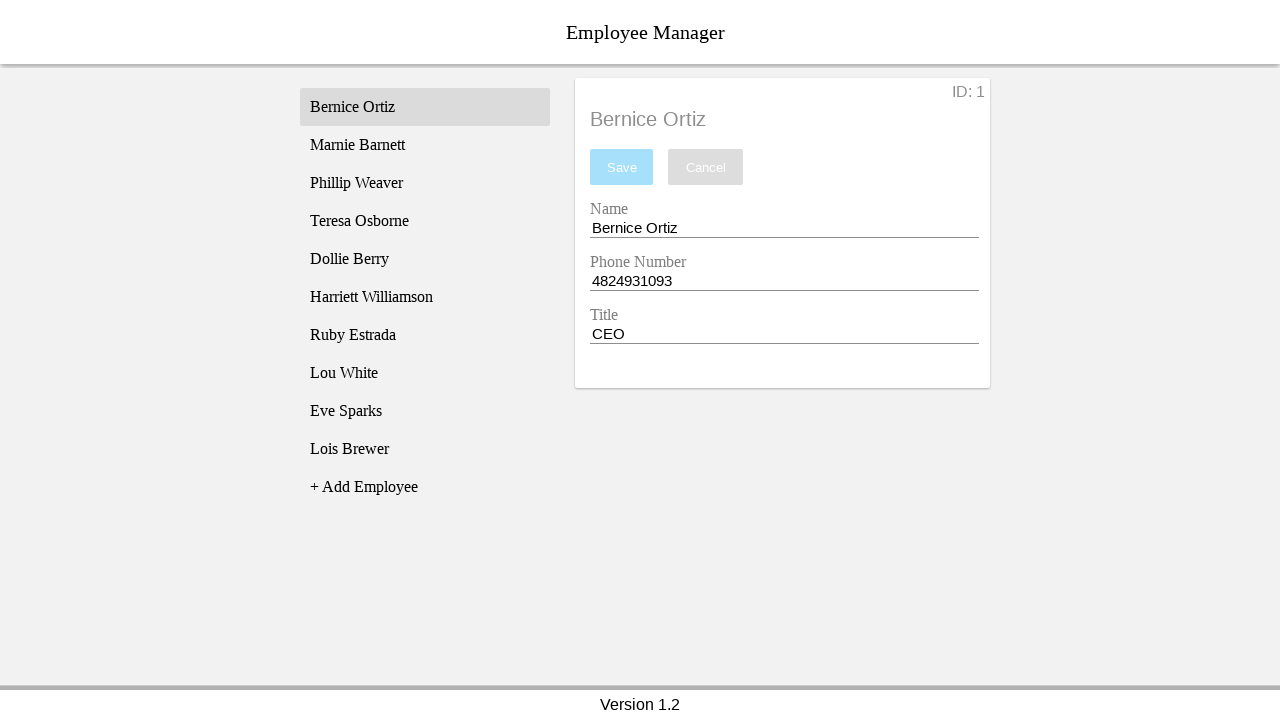

Employee selector became visible
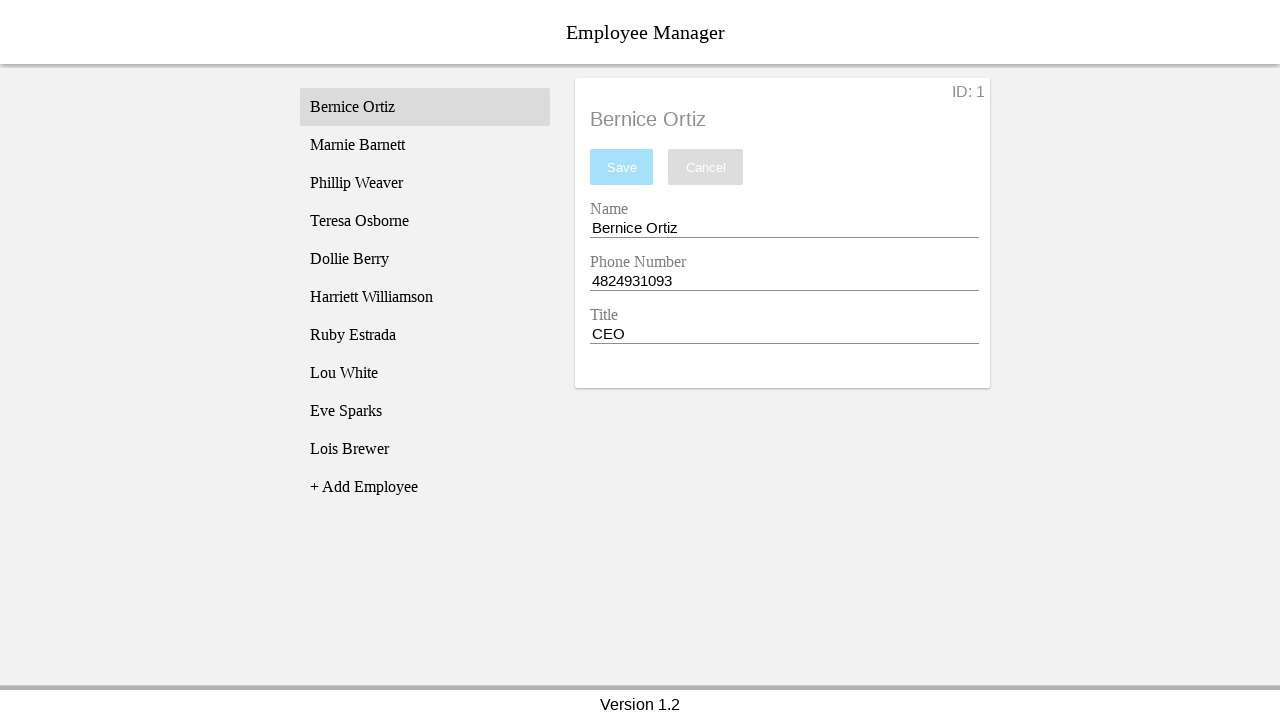

Cleared the name input field on [name='nameEntry']
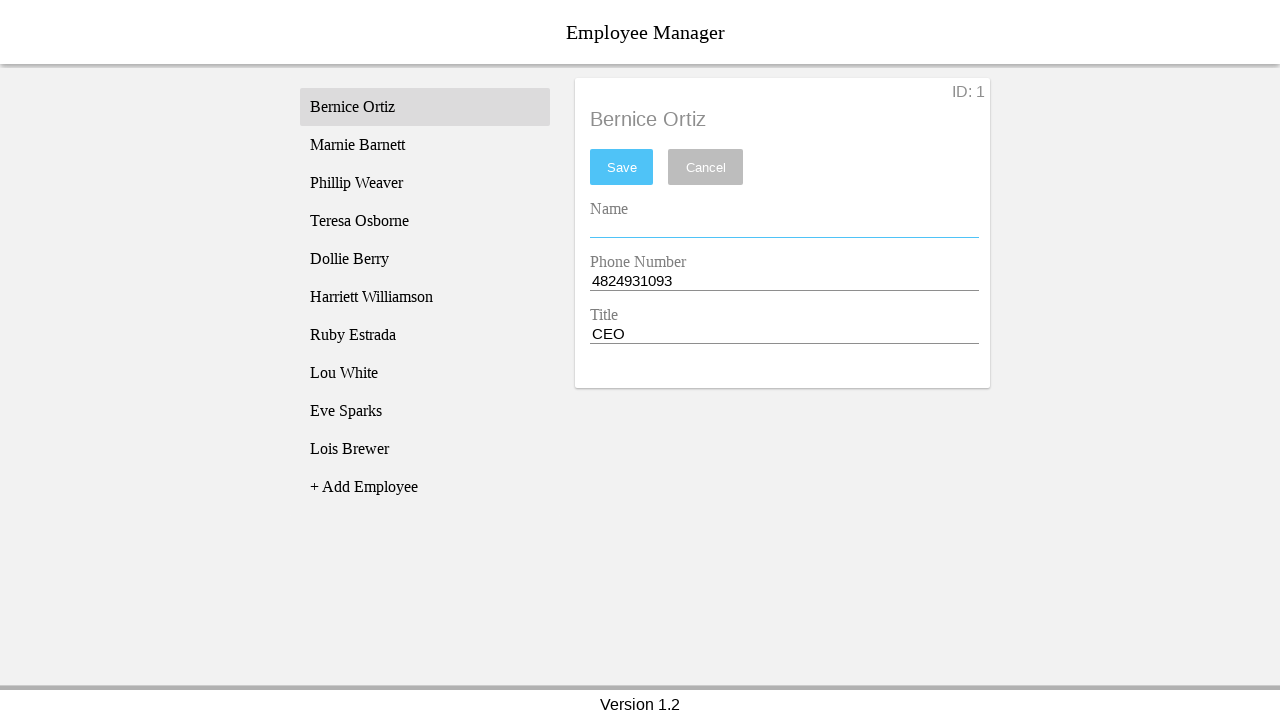

Pressed Space key
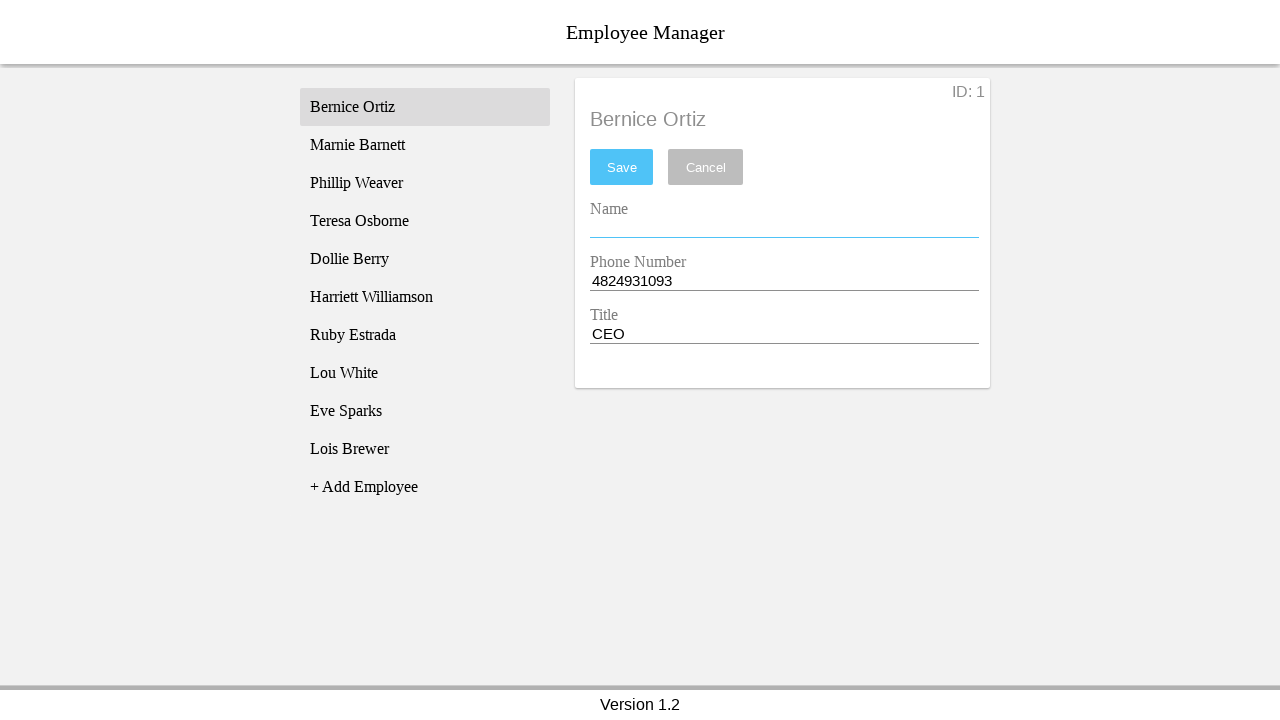

Pressed Backspace key to ensure field is empty
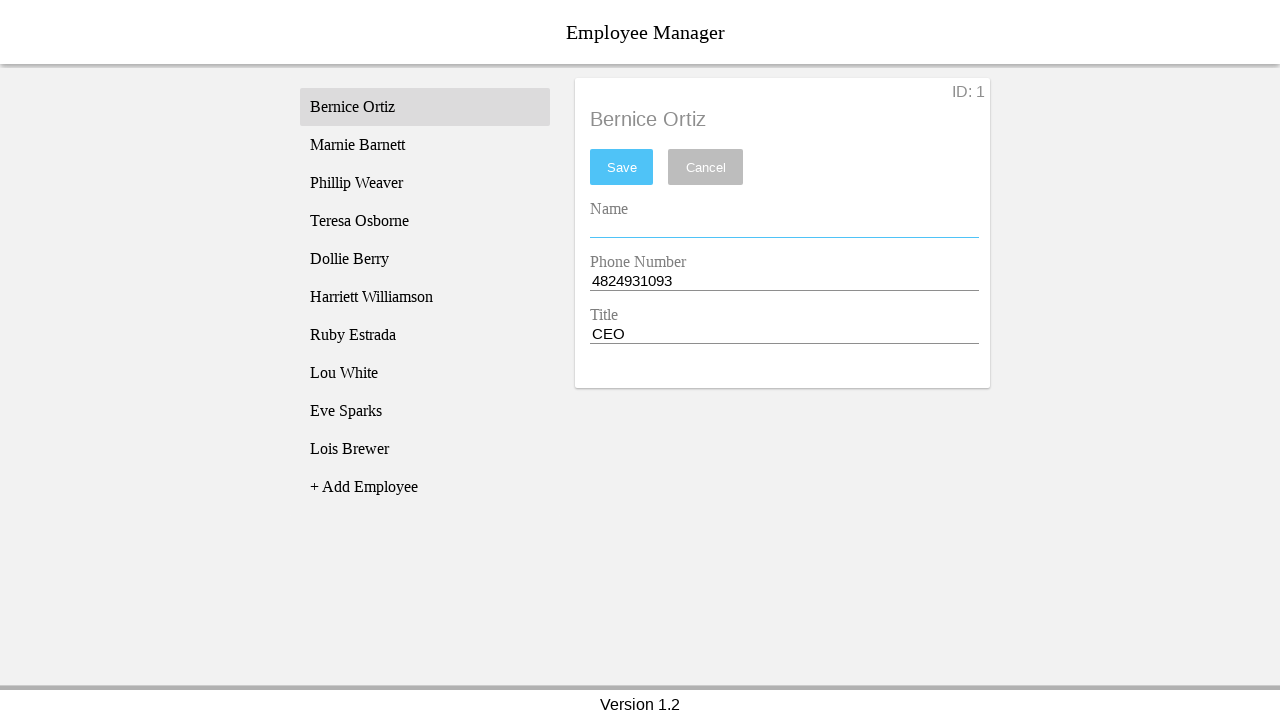

Clicked save button with empty name field at (622, 167) on #saveBtn
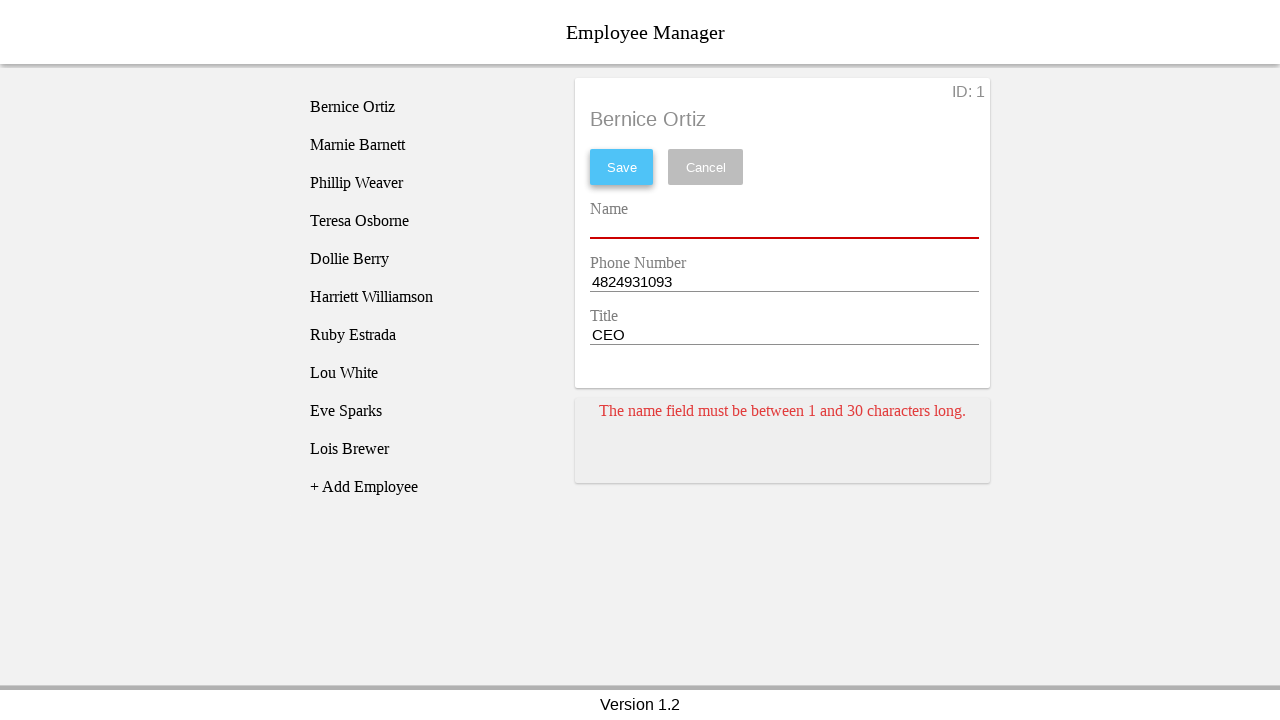

Error message card appeared
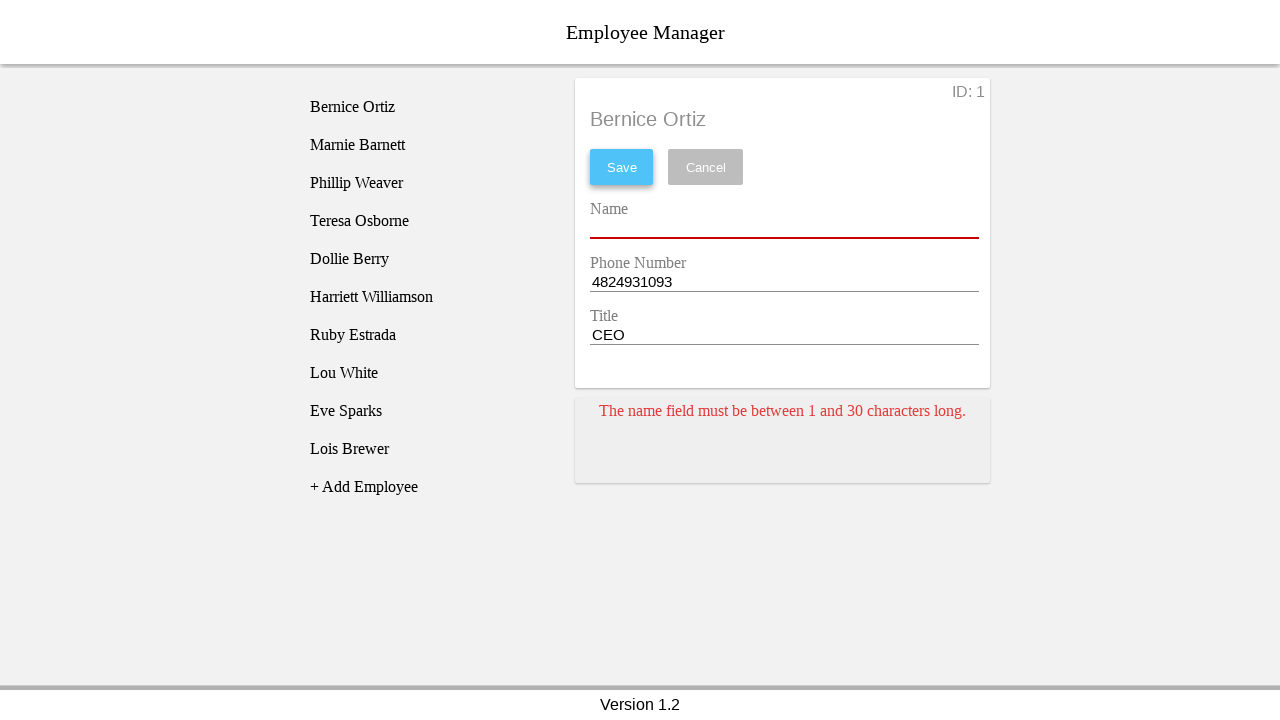

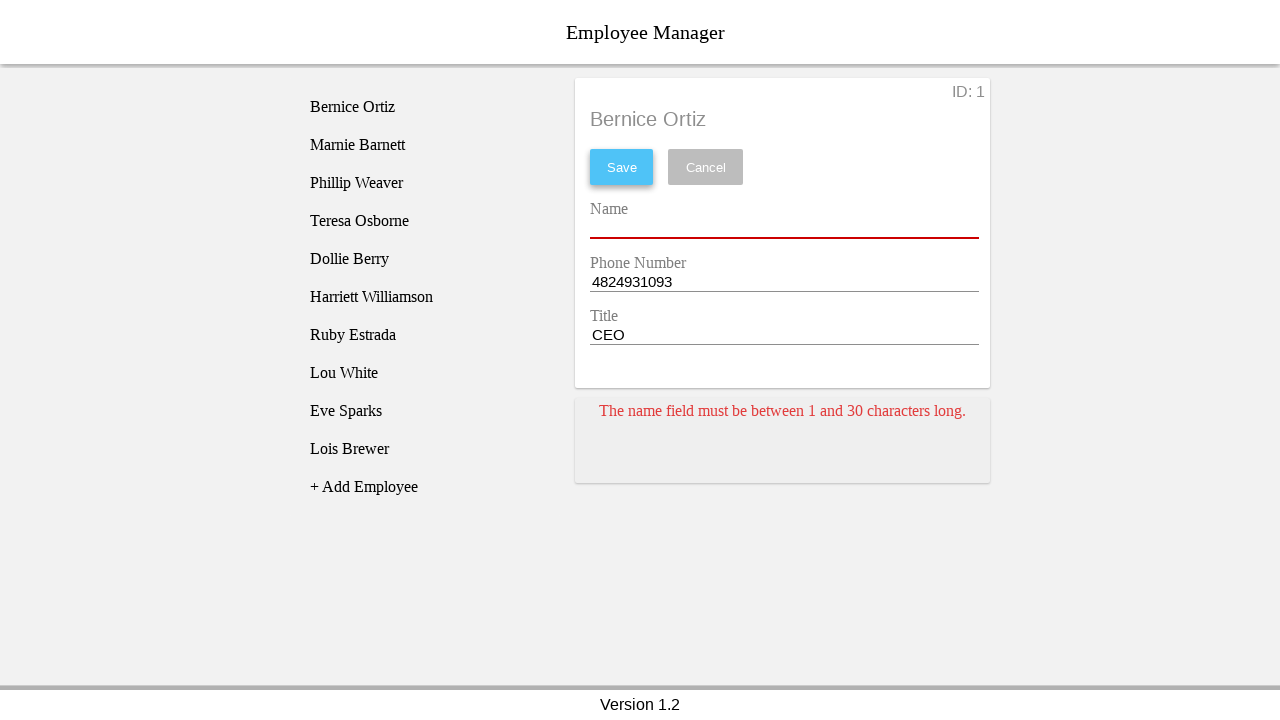